Tests Semantic UI multiple selection dropdown by selecting several skills/topics and verifying they appear as selected tags

Starting URL: https://semantic-ui.com/modules/dropdown.html

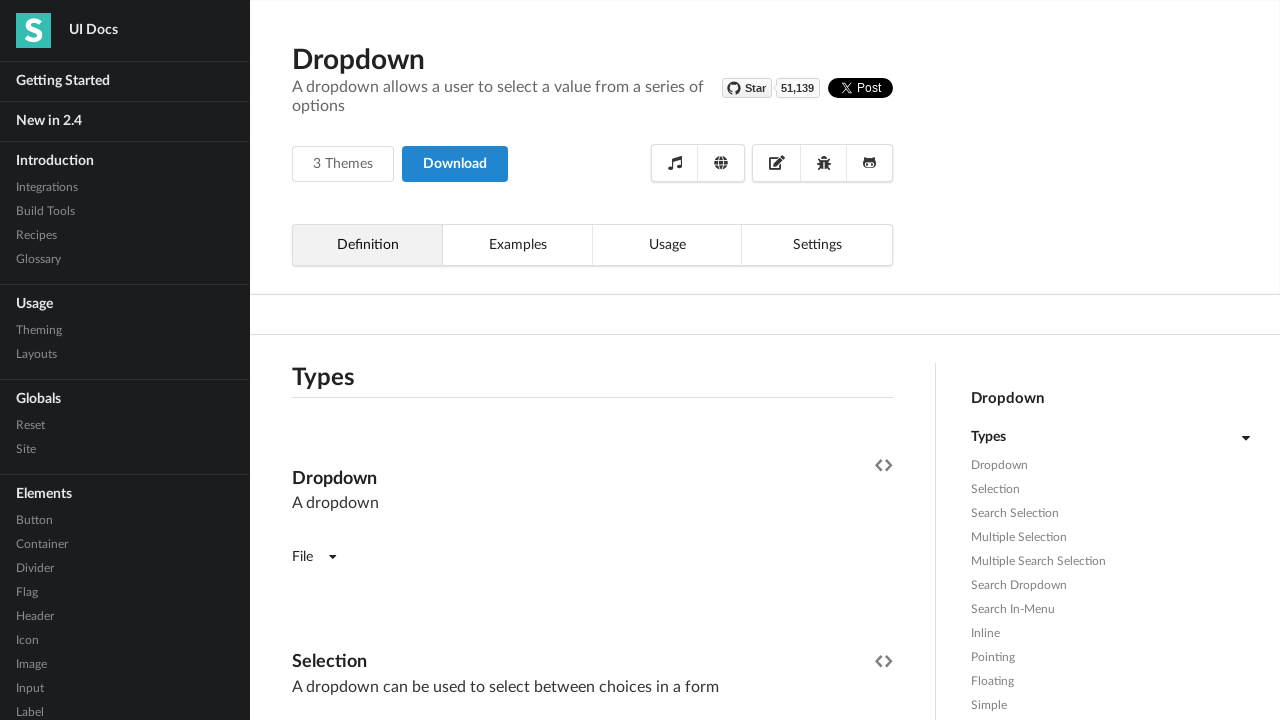

Clicked to open the fluid multiple selection dropdown at (592, 361) on div.ui.fluid.dropdown.selection.multiple
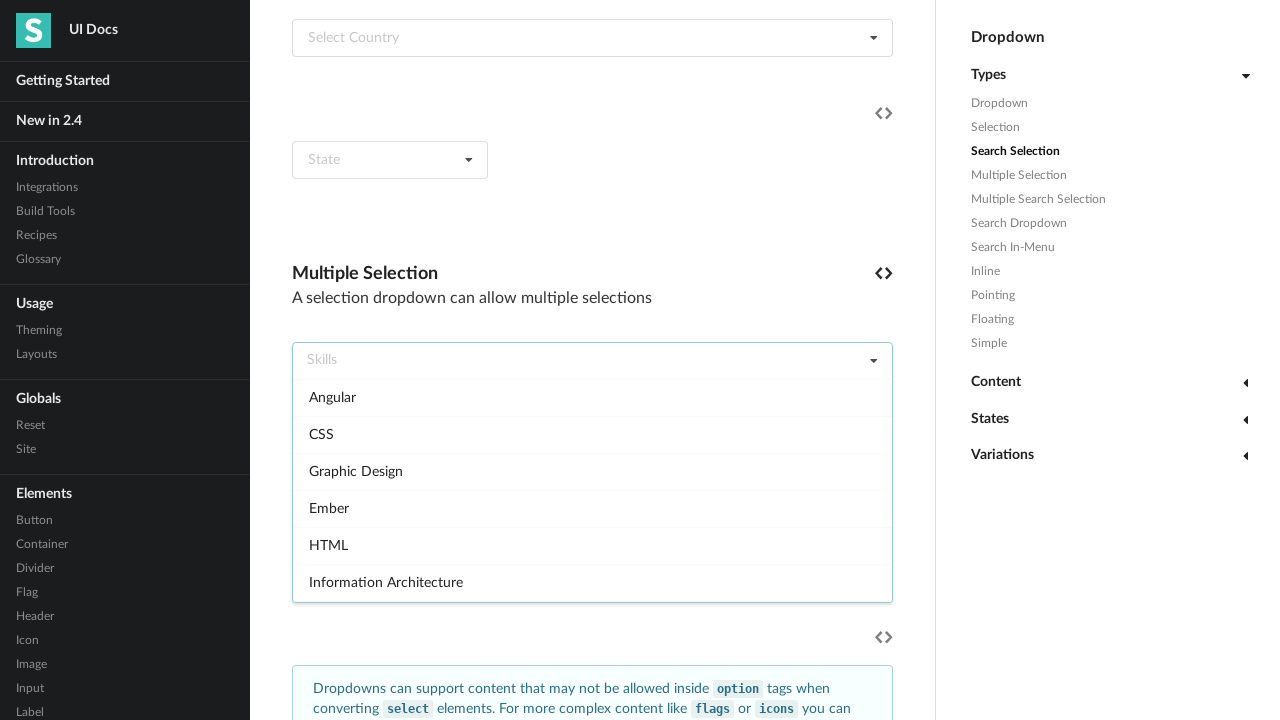

Dropdown menu became visible
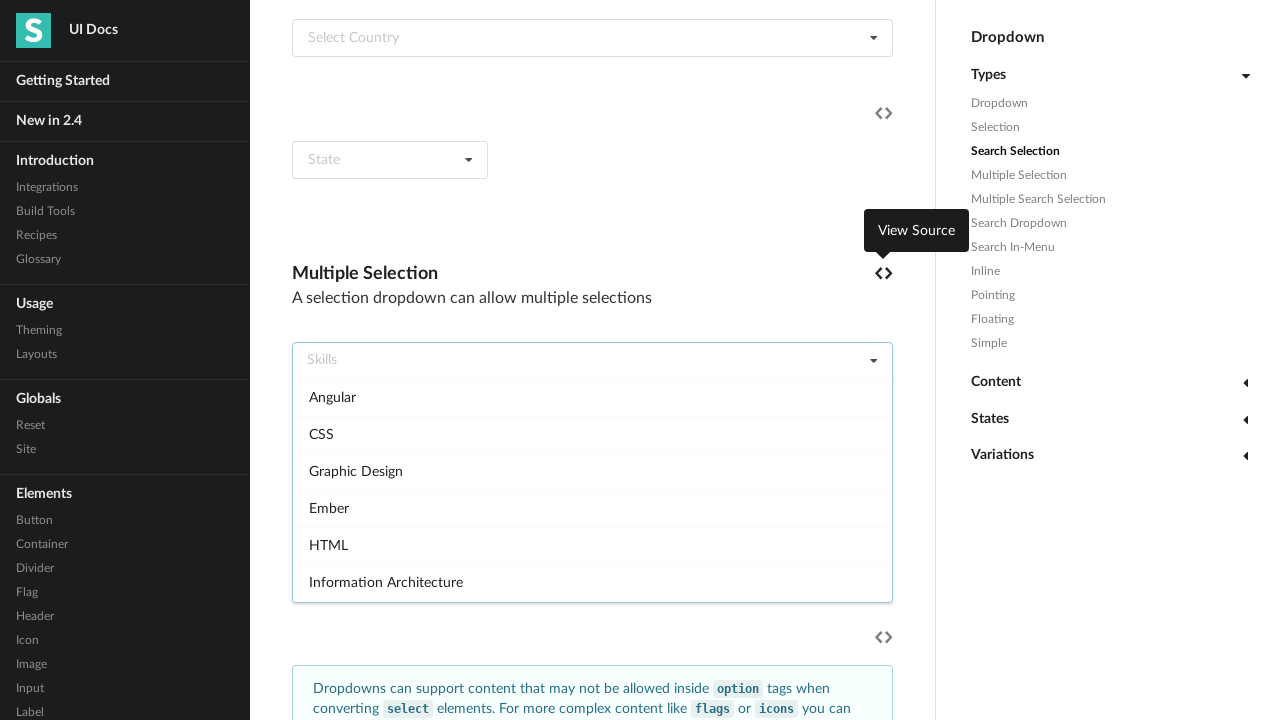

Selected 'Mechanical Engineering' from dropdown at (592, 490) on div.menu.transition.visible div:text('Mechanical Engineering')
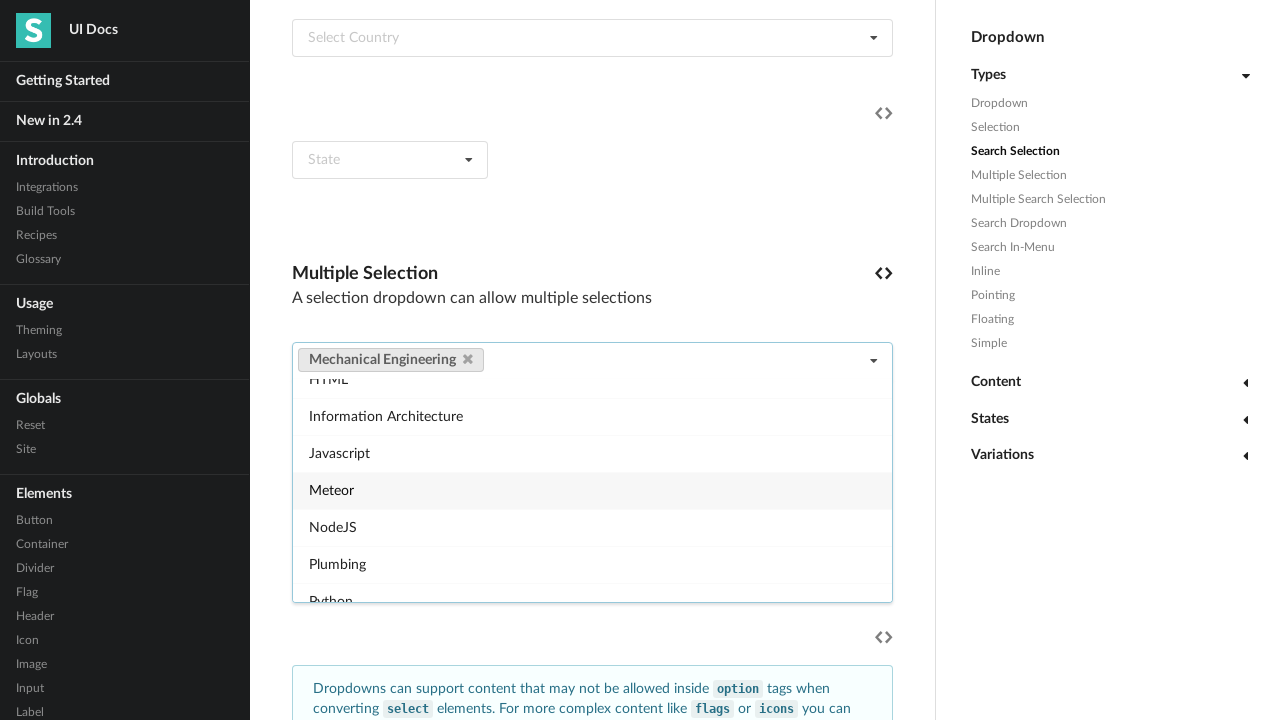

Selected 'React' from dropdown at (592, 490) on div.menu.transition.visible div:text('React')
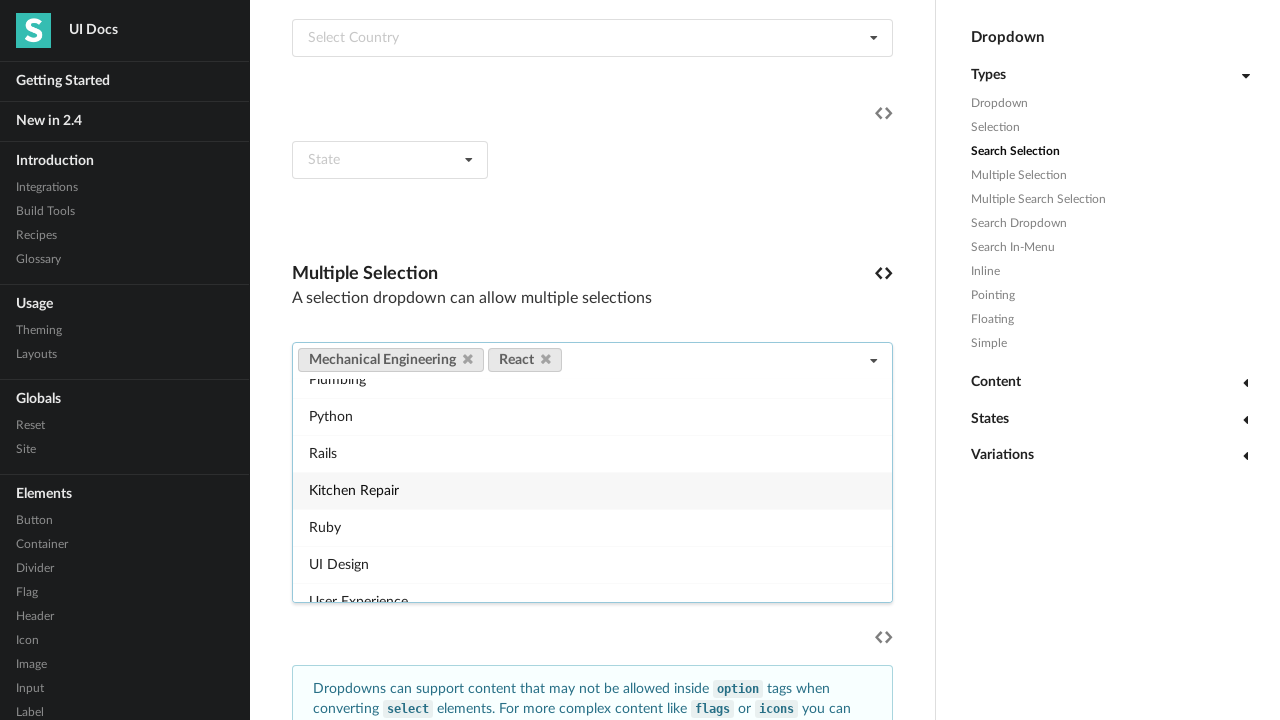

Selected 'UI Design' from dropdown at (592, 564) on div.menu.transition.visible div:text('UI Design')
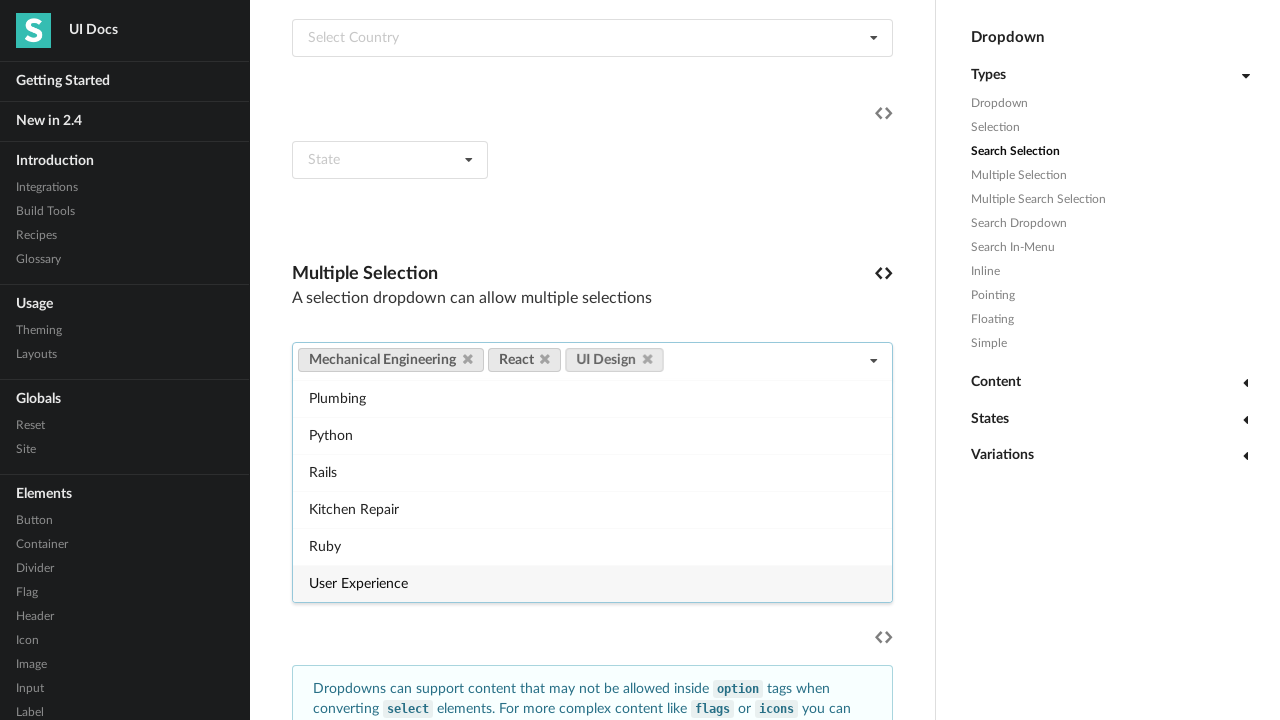

Selected 'Meteor' from dropdown at (592, 490) on div.menu.transition.visible div:text('Meteor')
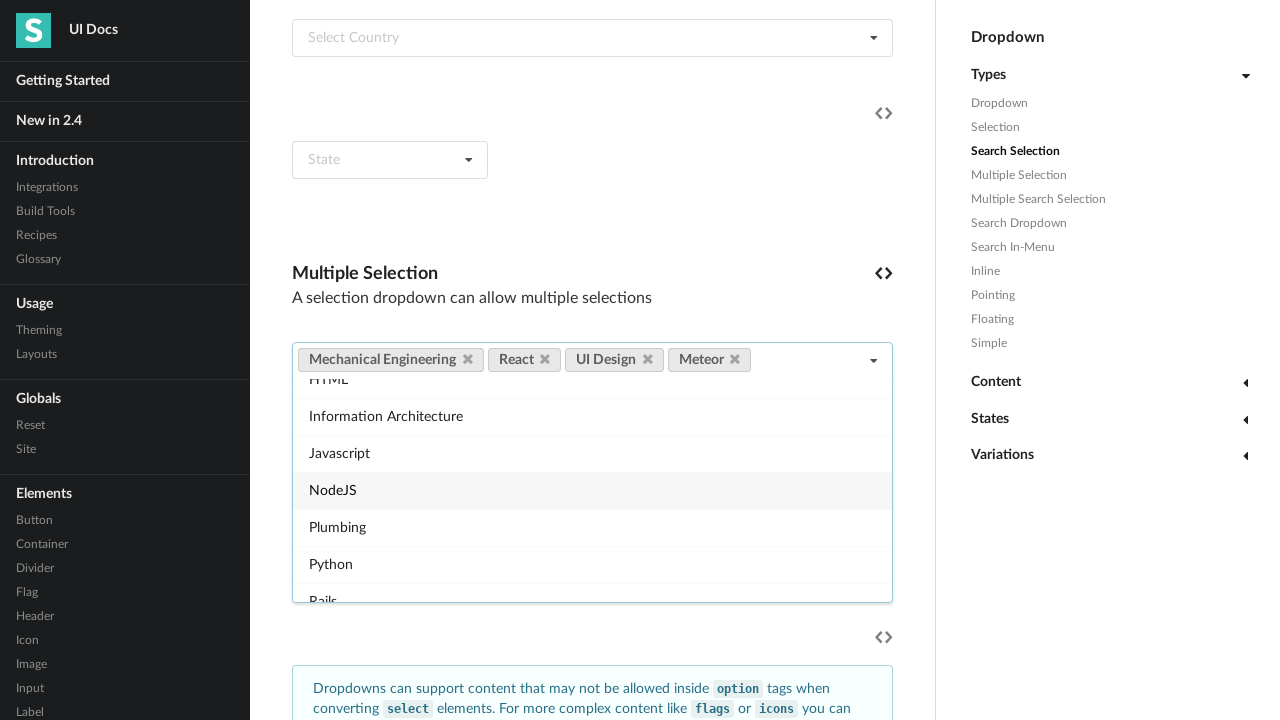

Selected 'Ember' from dropdown at (592, 490) on div.menu.transition.visible div:text('Ember')
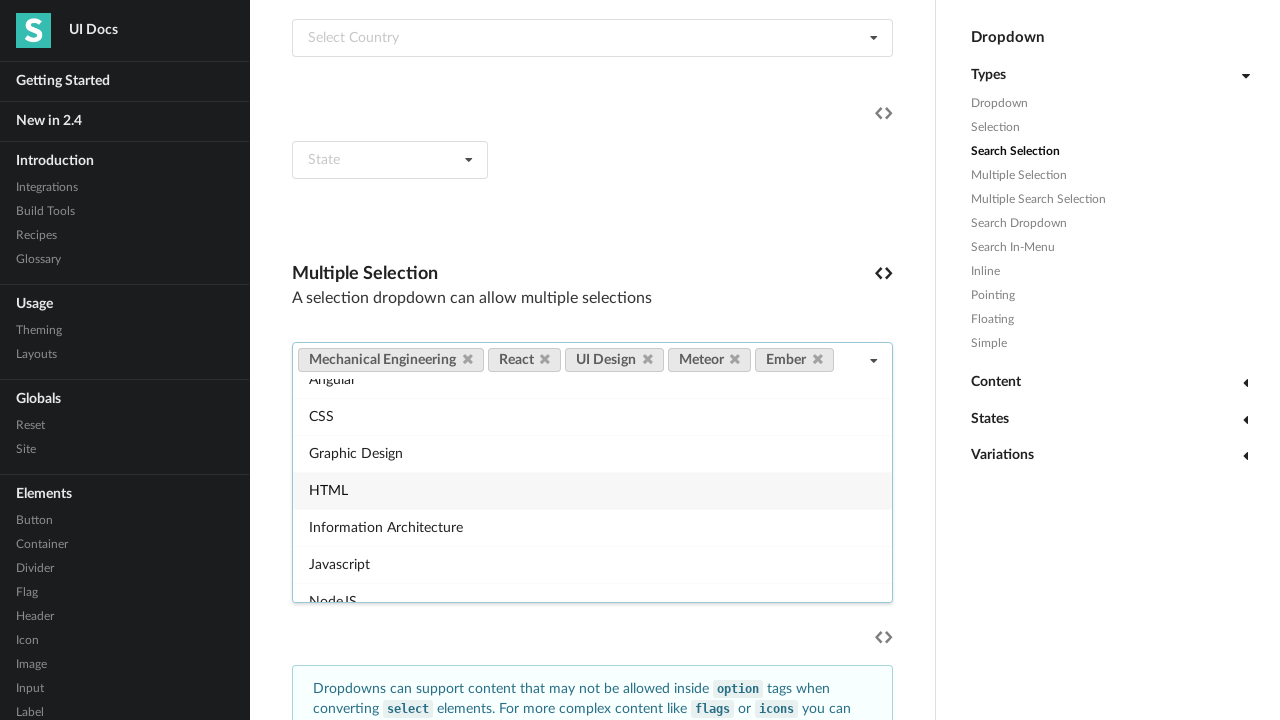

Clicked elsewhere to close dropdown and verify selected tags appear at (765, 360) on div.article
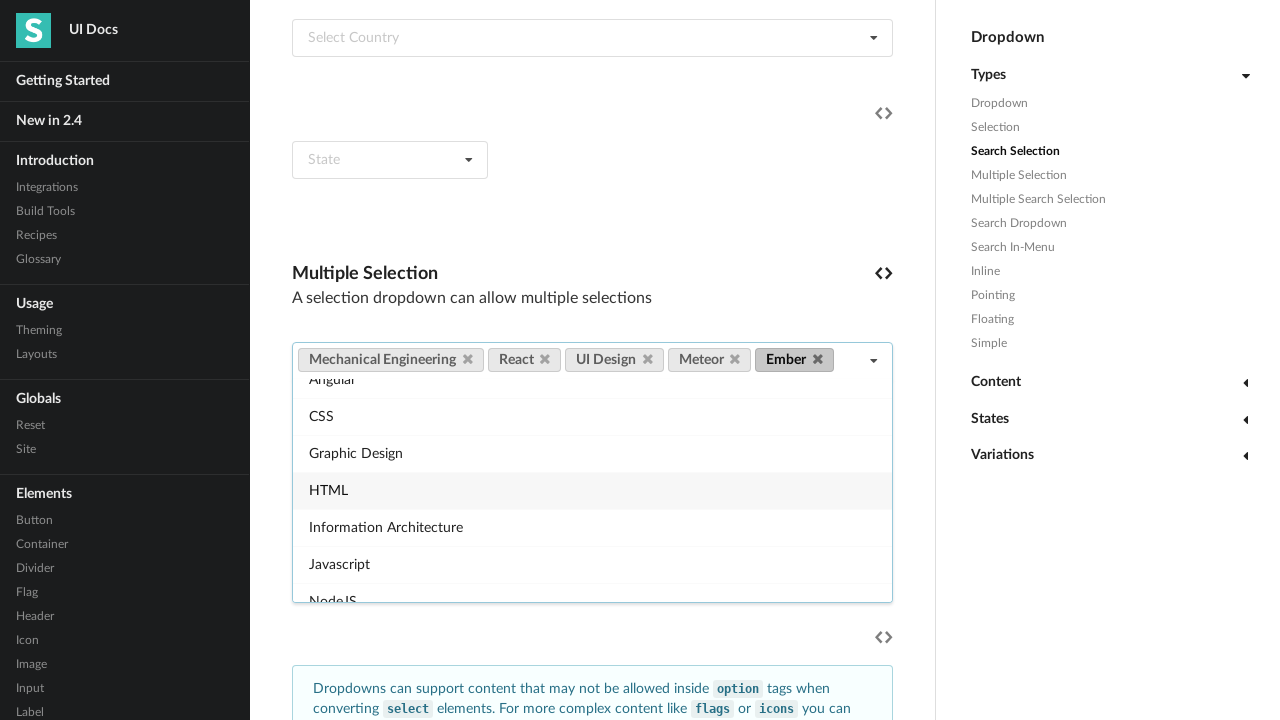

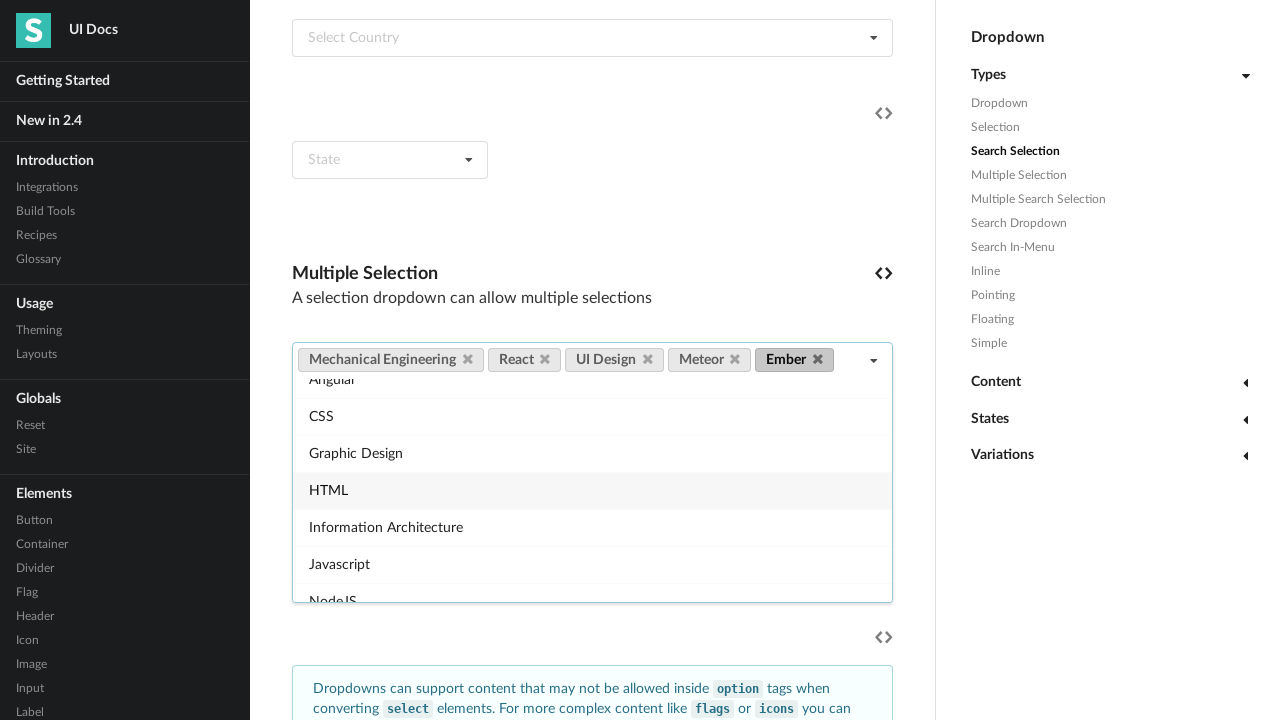